Navigates to Calley Pro features page and resizes the browser window to mobile dimensions (360x640)

Starting URL: https://www.getcalley.com/calley-pro-features/

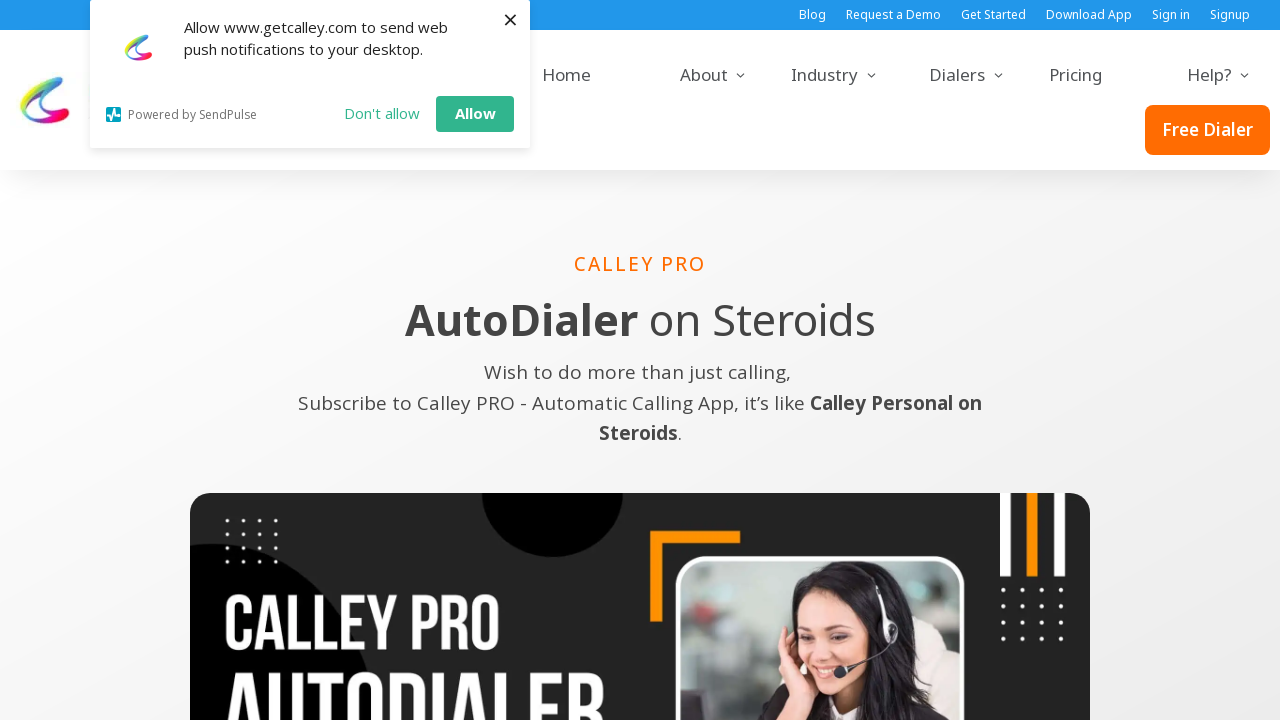

Set viewport to mobile dimensions (360x640)
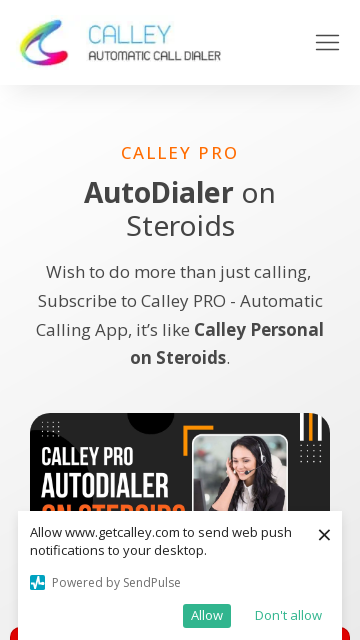

Waited for page content to load (domcontentloaded)
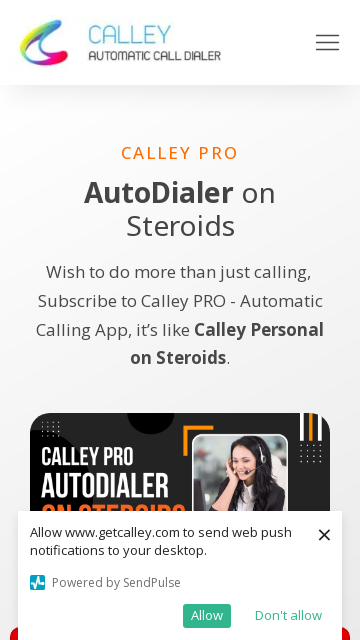

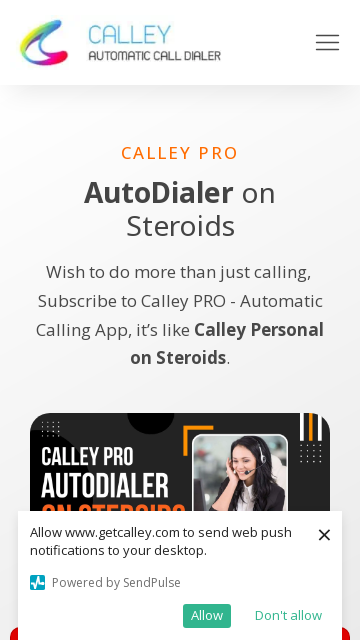